Tests filtering functionality on a product grid by selecting the black color filter and clicking the filter button to verify black shoes are displayed correctly

Starting URL: https://demo.applitools.com/gridHackathonV2.html

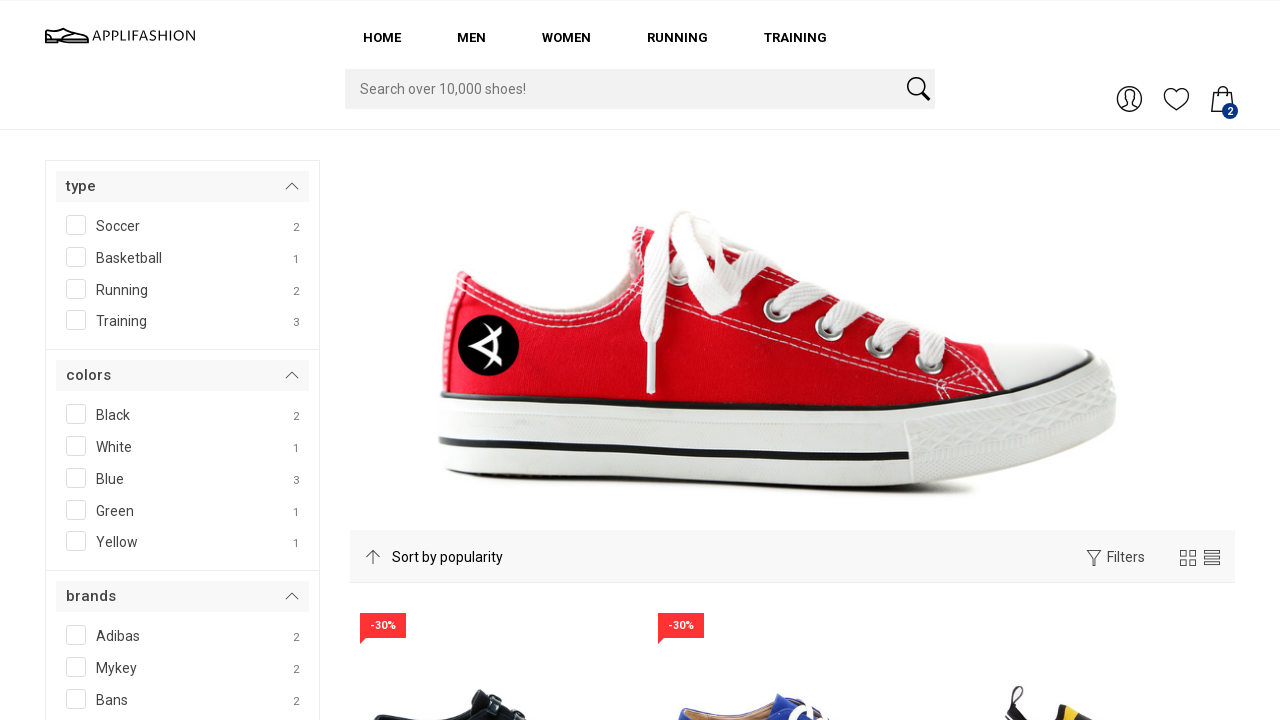

Clicked on black color filter checkbox at (136, 411) on #colors__Black
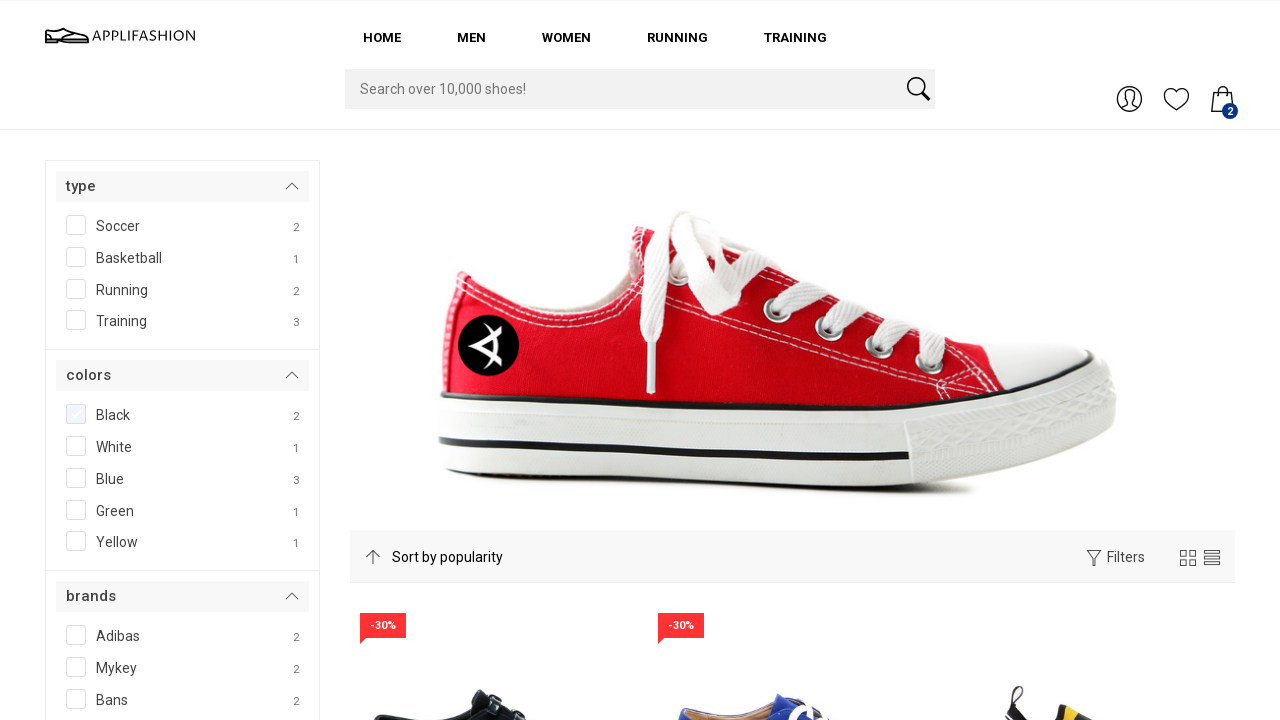

Clicked the filter button to apply the filter at (103, 360) on #filterBtn
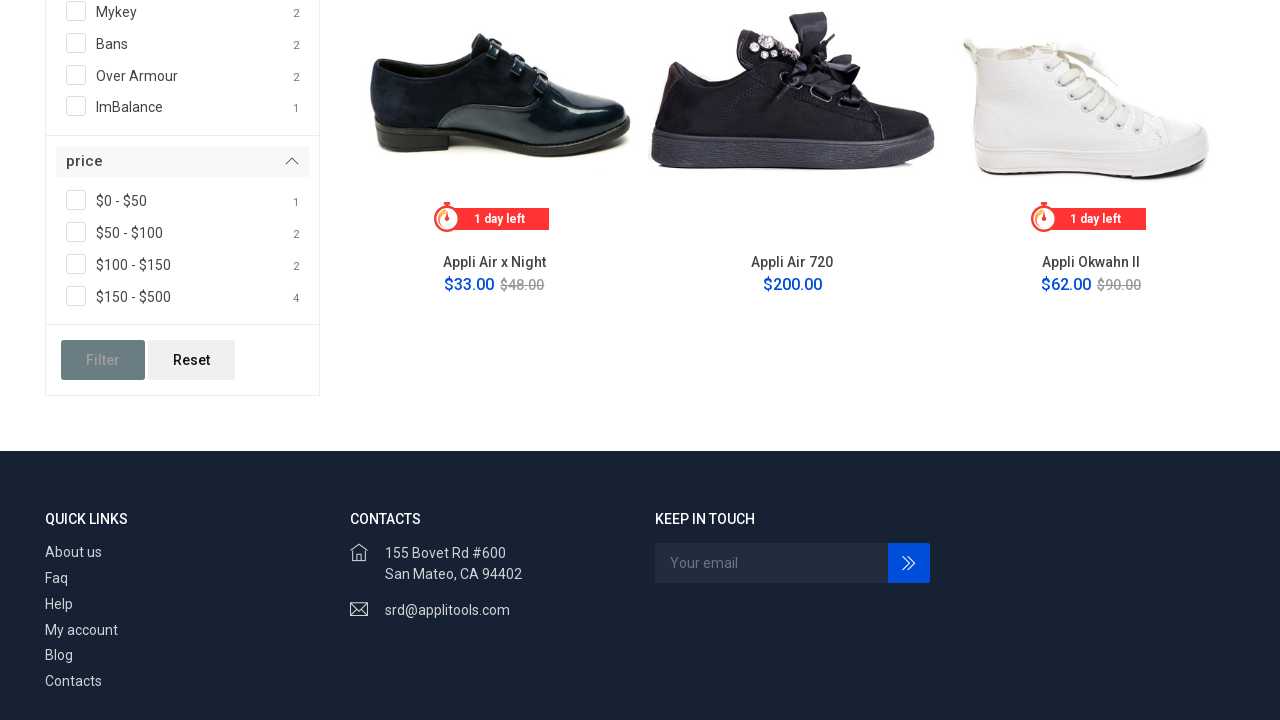

Product grid updated with filtered results
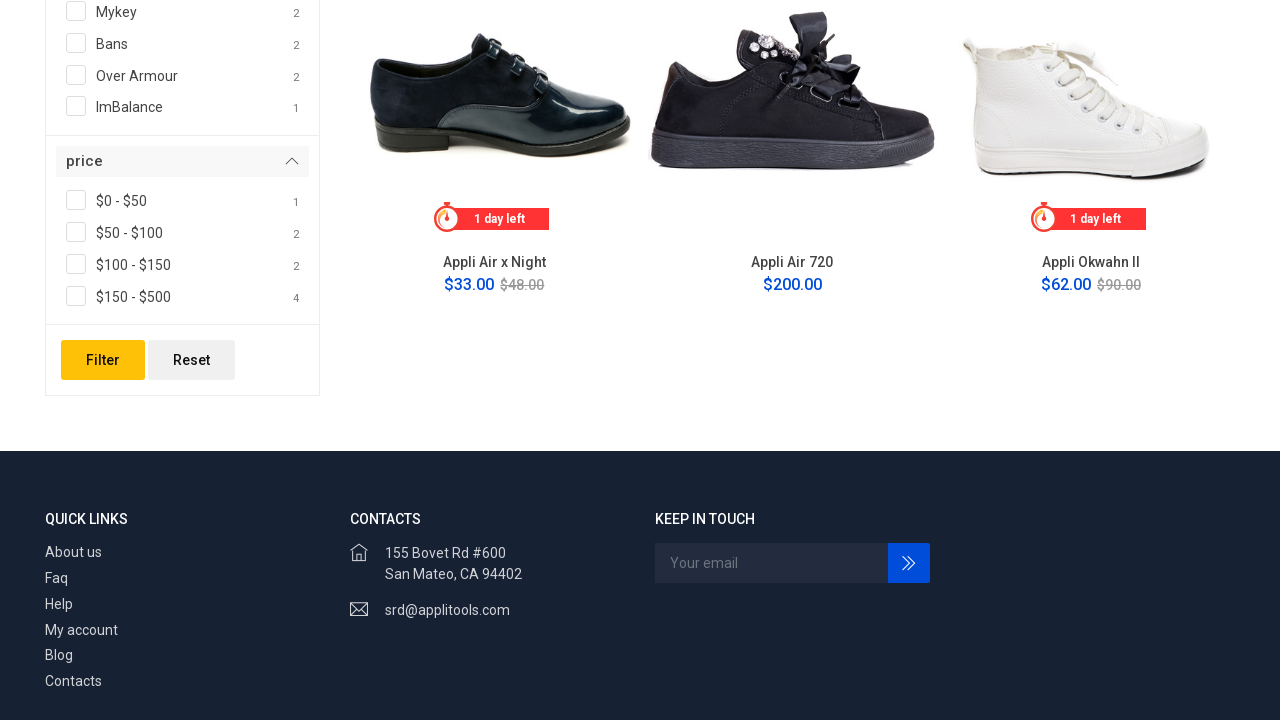

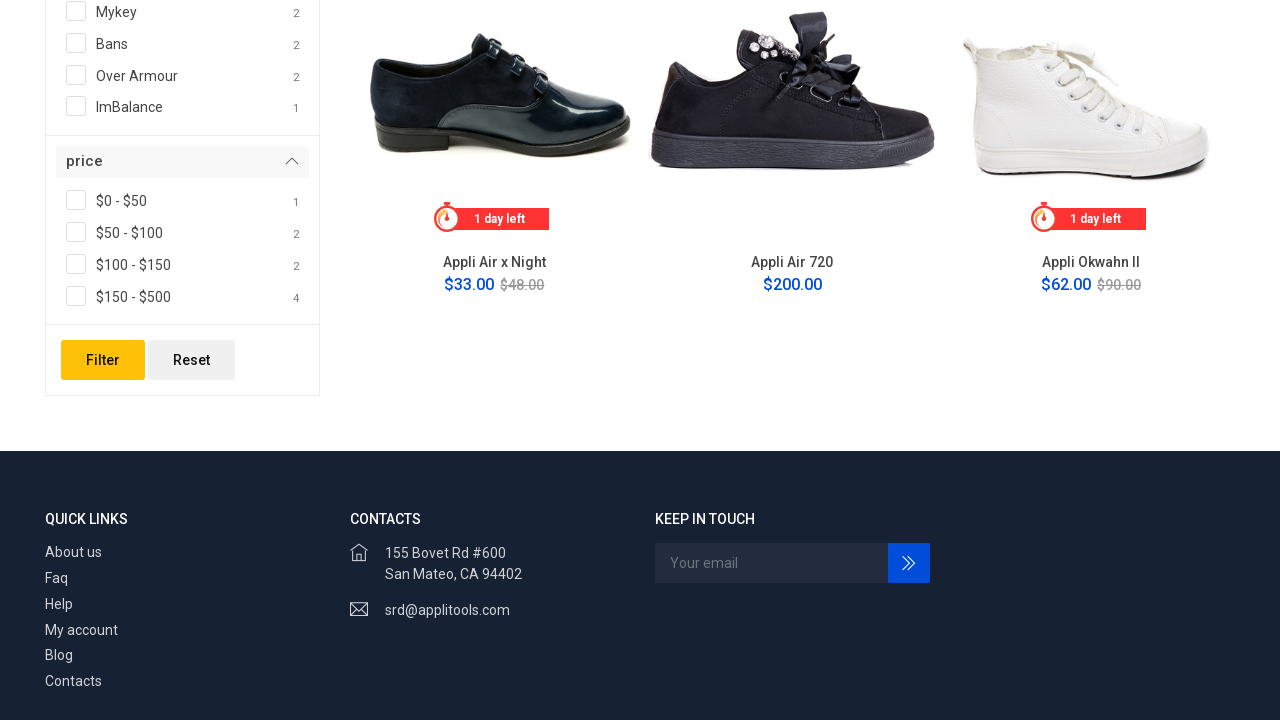